Navigates to GitHub's homepage and verifies the page loads successfully by checking that the page title is present.

Starting URL: https://github.com

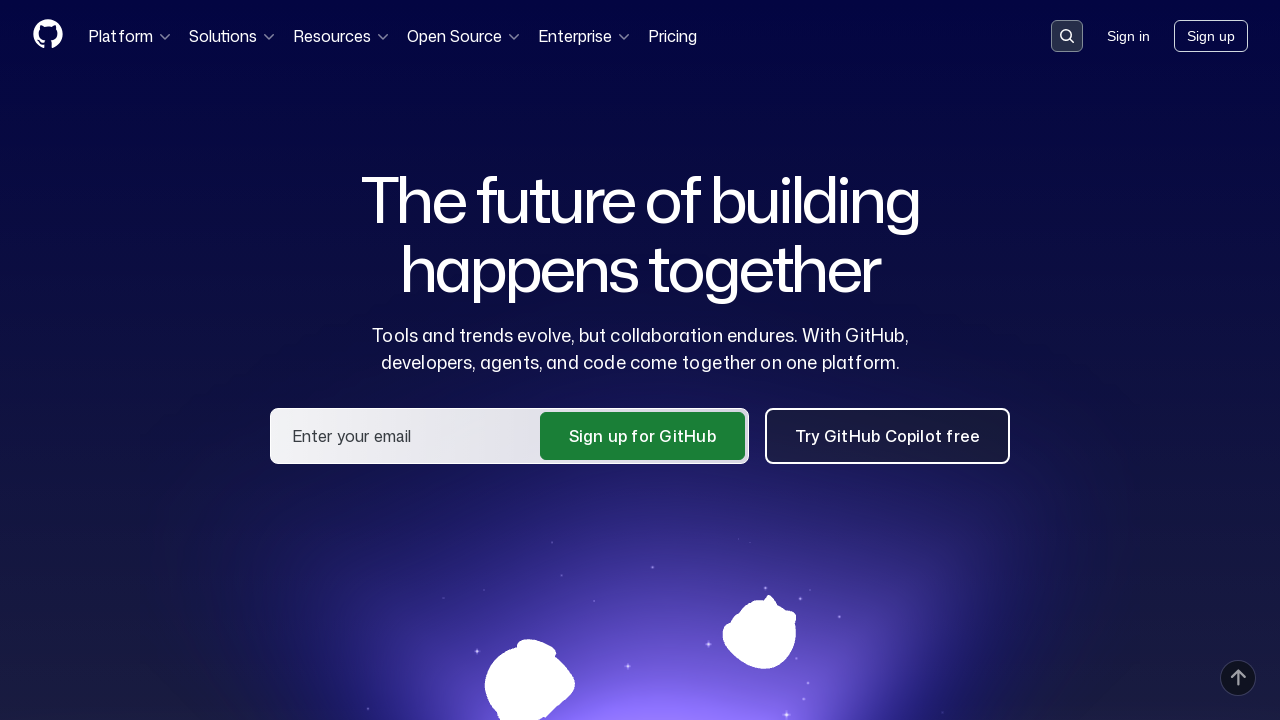

Navigated to GitHub homepage
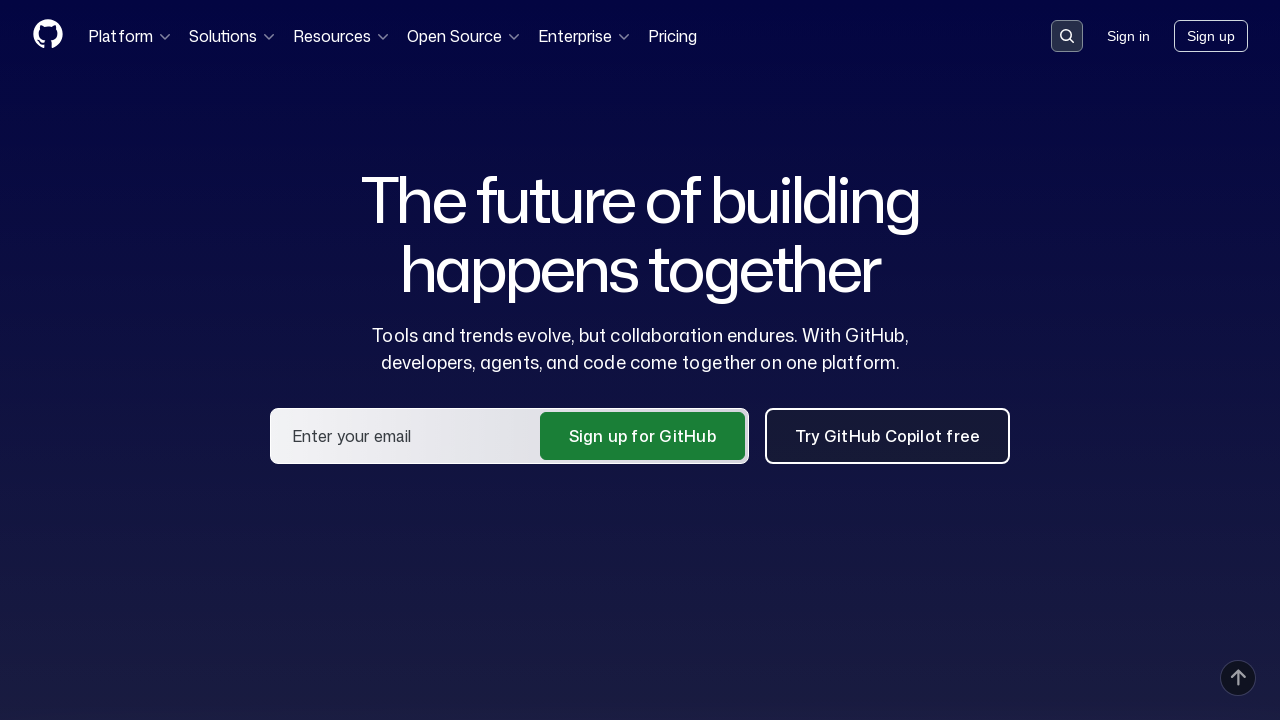

Page DOM content fully loaded
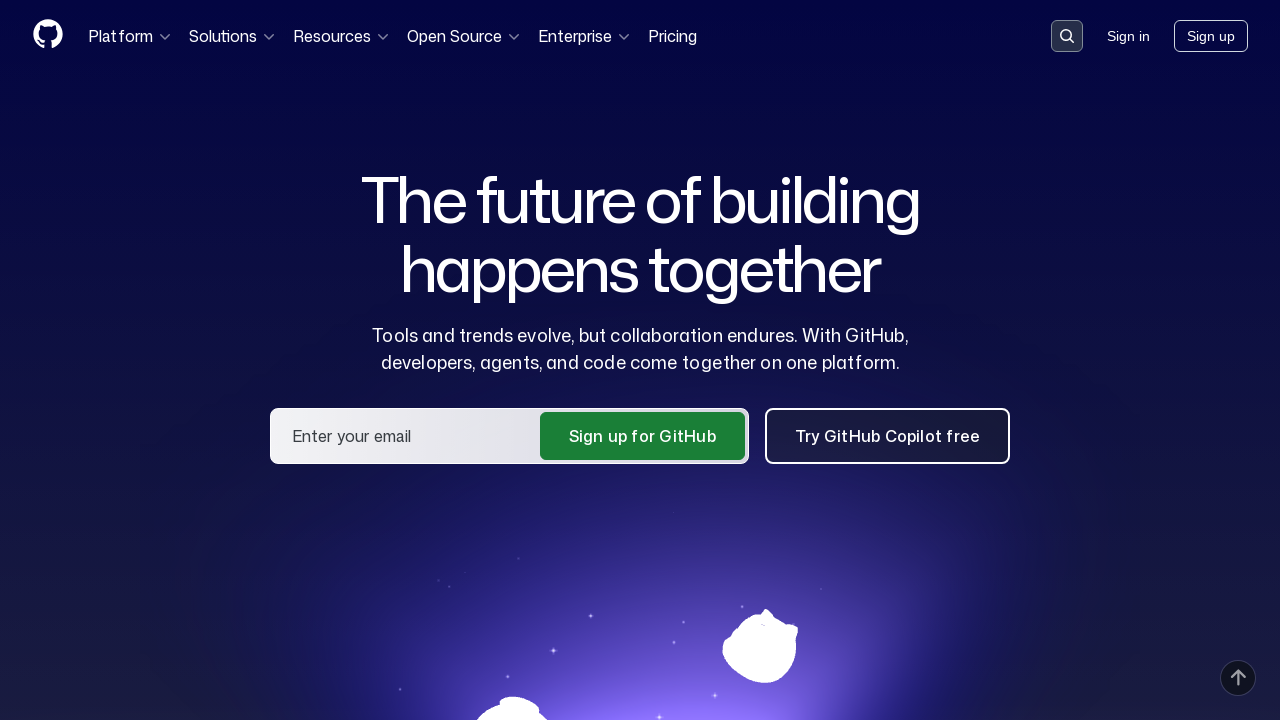

Verified page title contains 'GitHub'
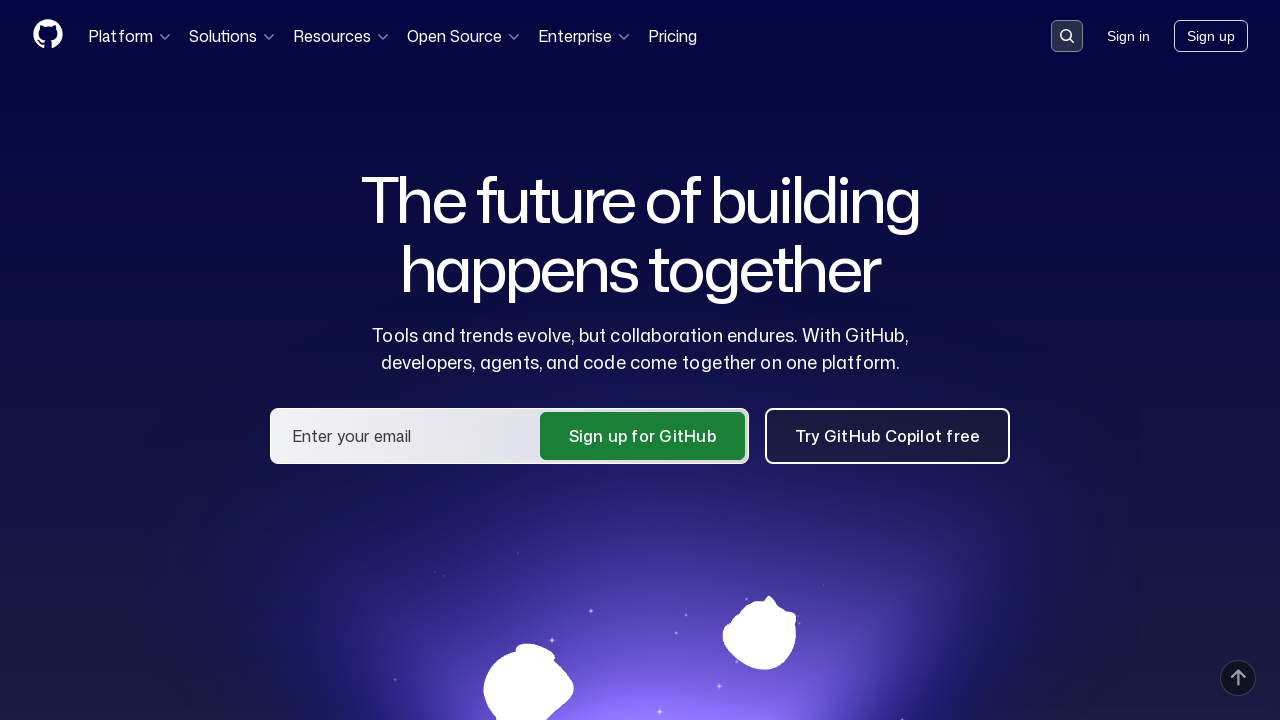

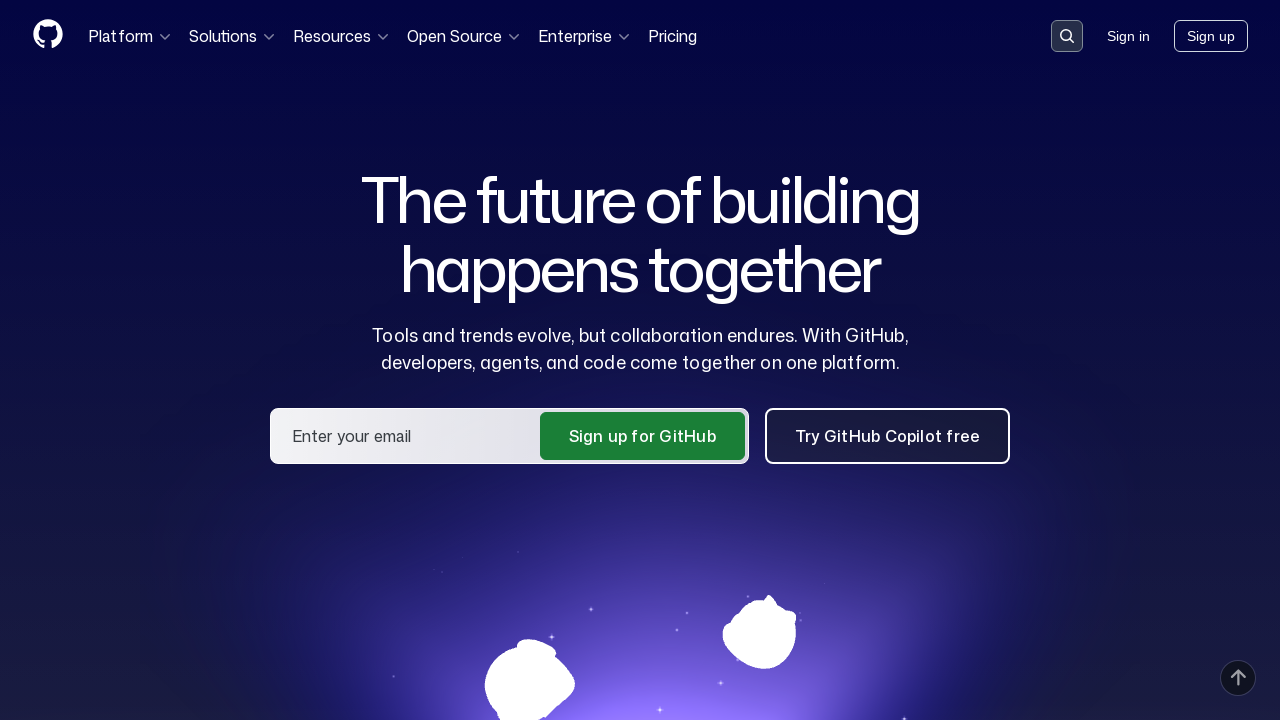